Tests the Floating Menu link by clicking it and verifying the page loads with expected content

Starting URL: https://the-internet.herokuapp.com/

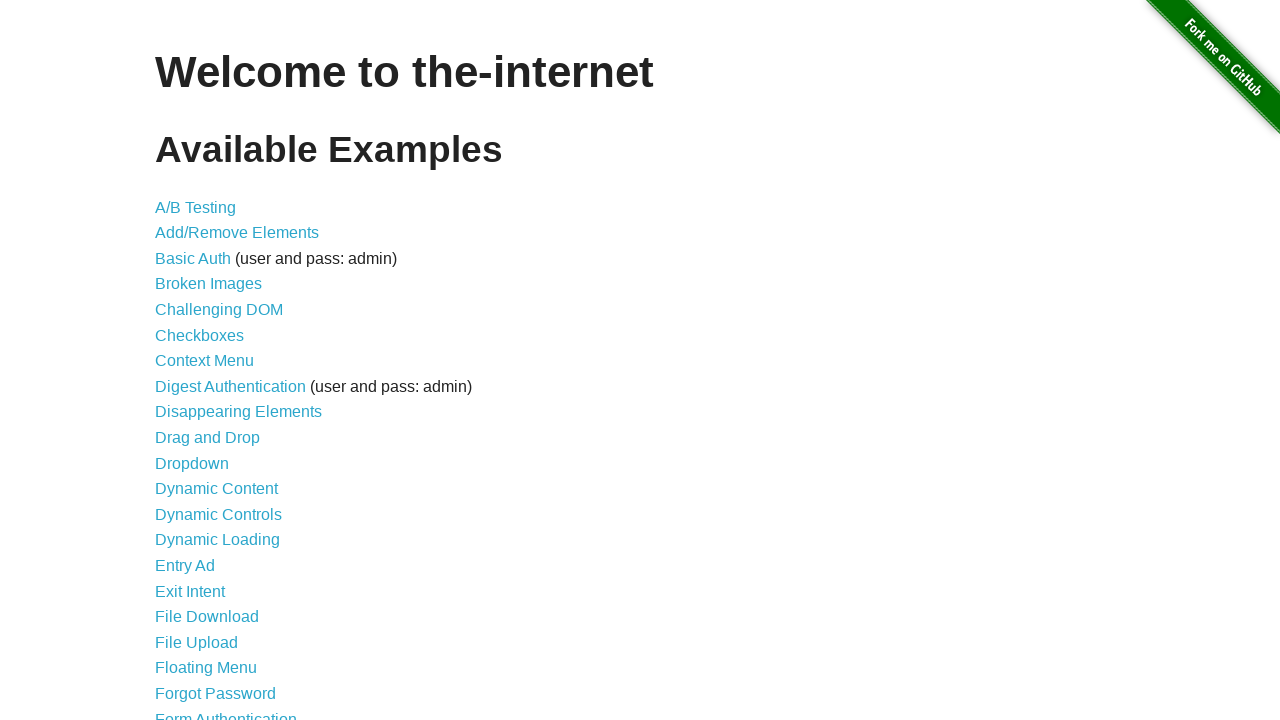

Clicked the Floating Menu link at (206, 668) on a >> internal:has-text="Floating Menu"i
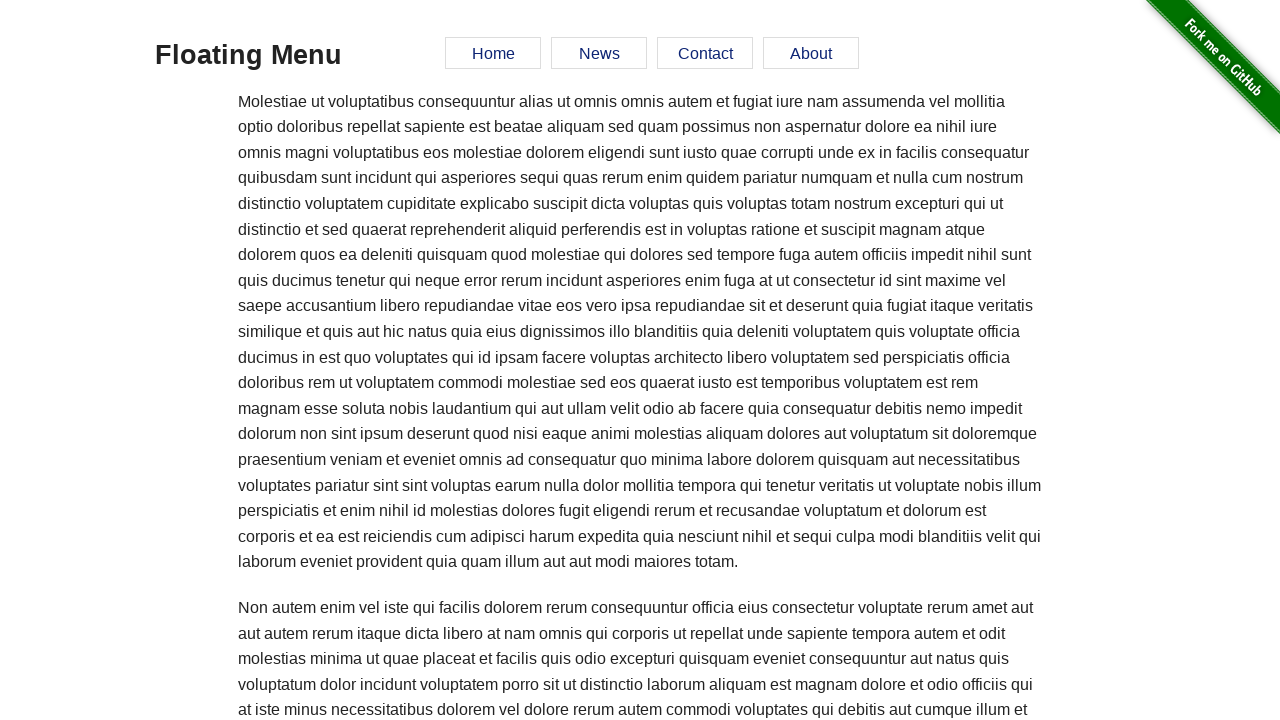

Page loaded with networkidle state
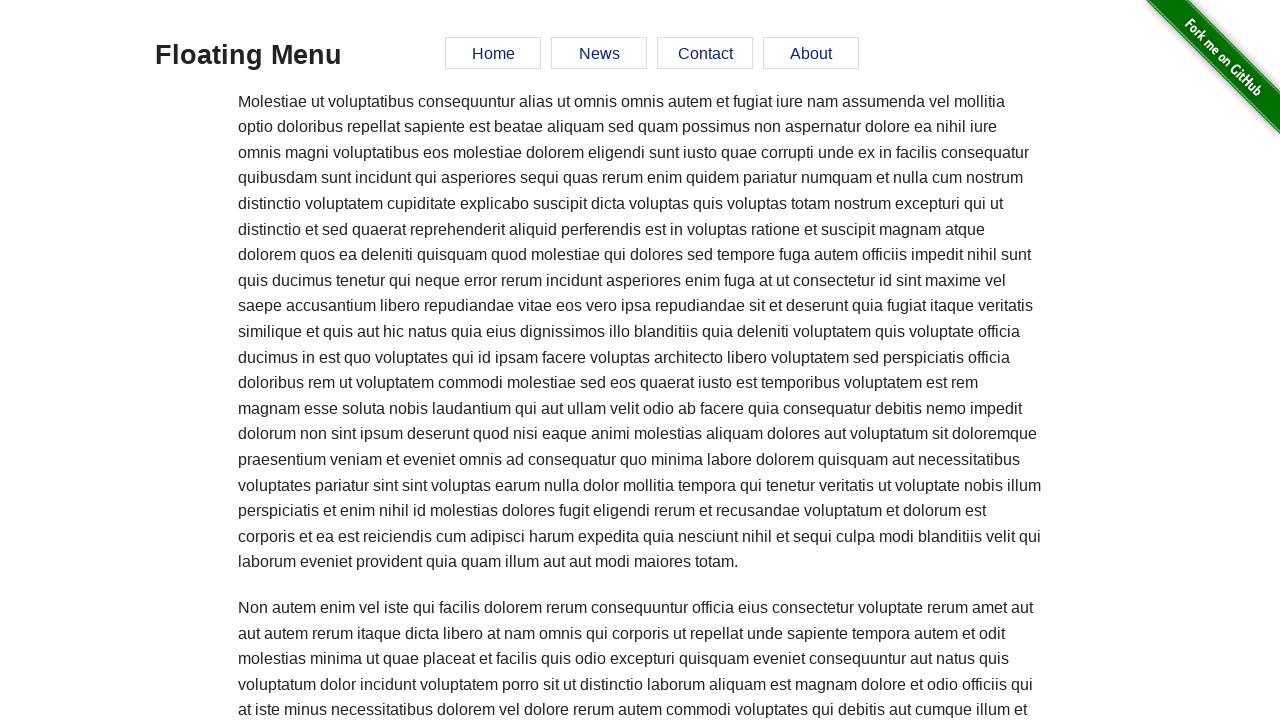

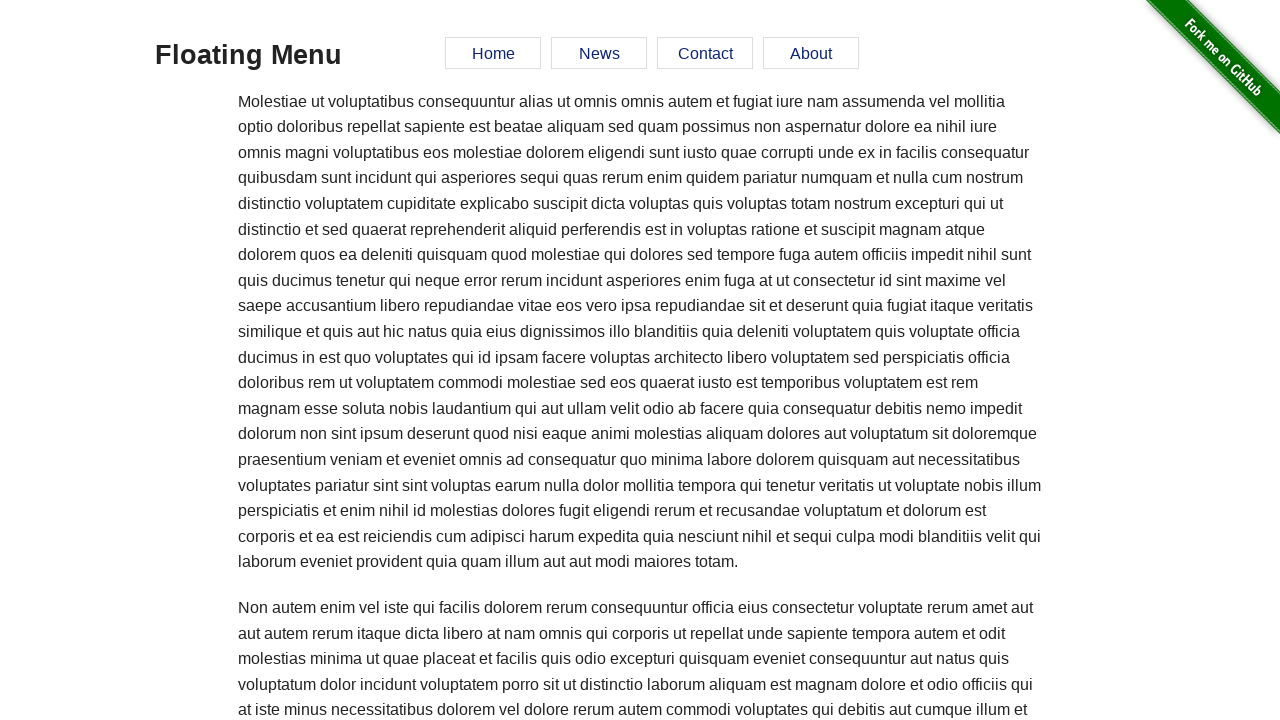